Tests sorting the Due column in descending order by clicking the column header twice and verifying the values are sorted in reverse

Starting URL: http://the-internet.herokuapp.com/tables

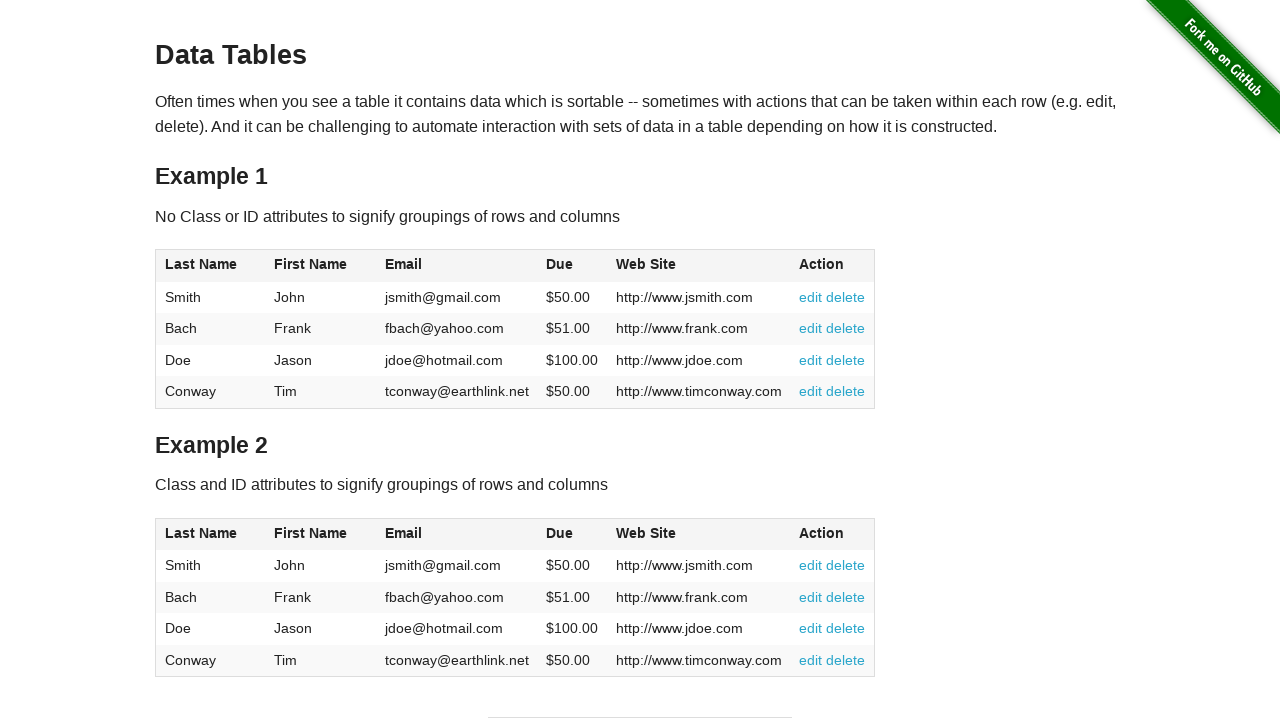

Clicked Due column header first time at (572, 266) on #table1 thead tr th:nth-of-type(4)
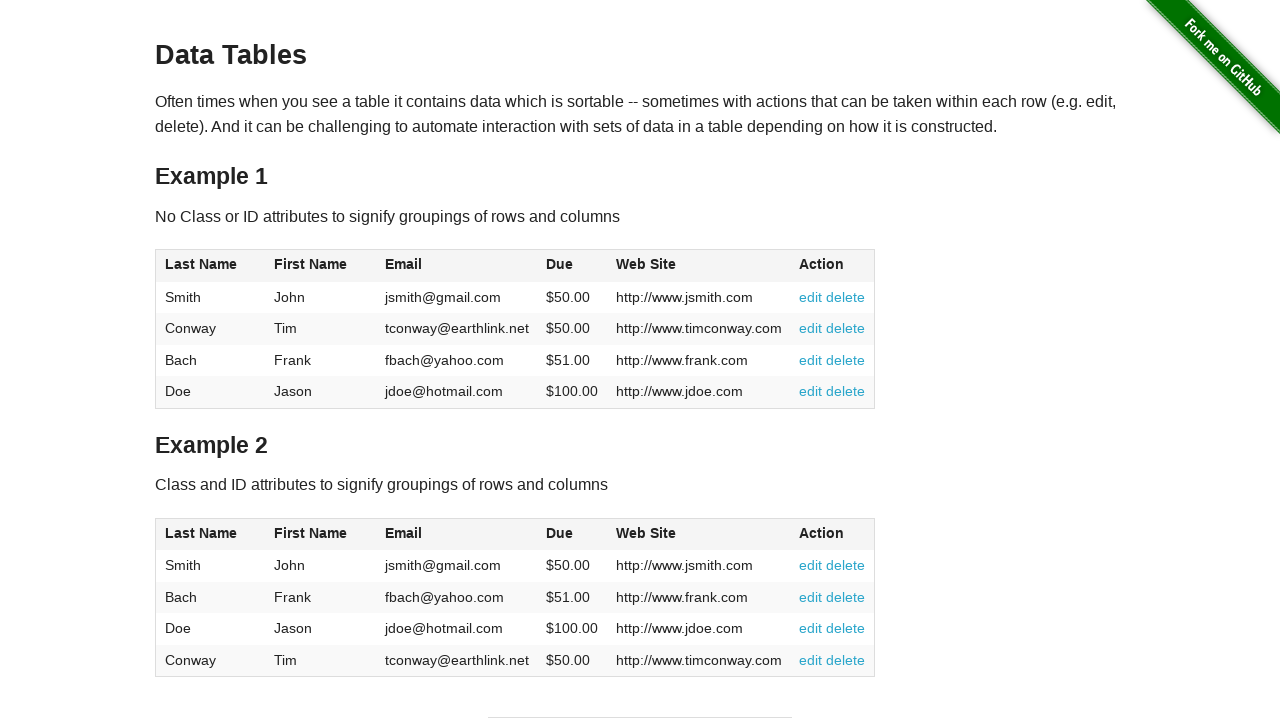

Clicked Due column header second time to sort descending at (572, 266) on #table1 thead tr th:nth-of-type(4)
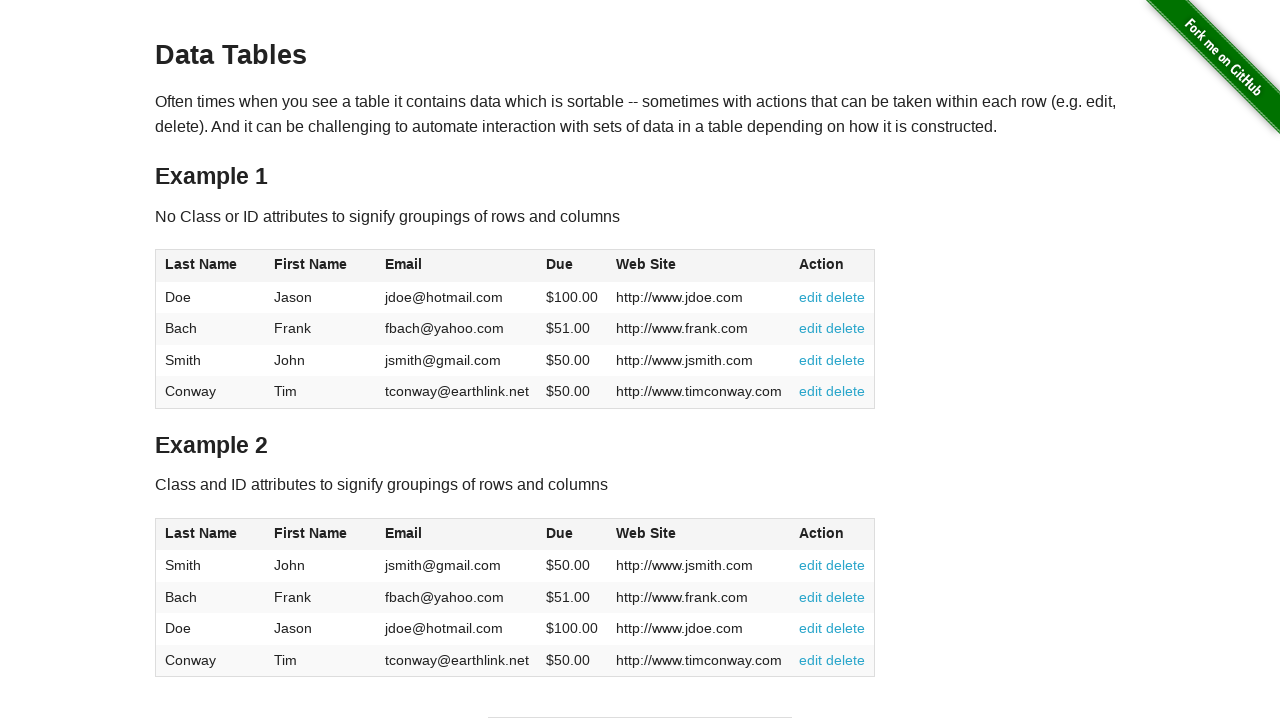

Table sorted in descending order by Due column
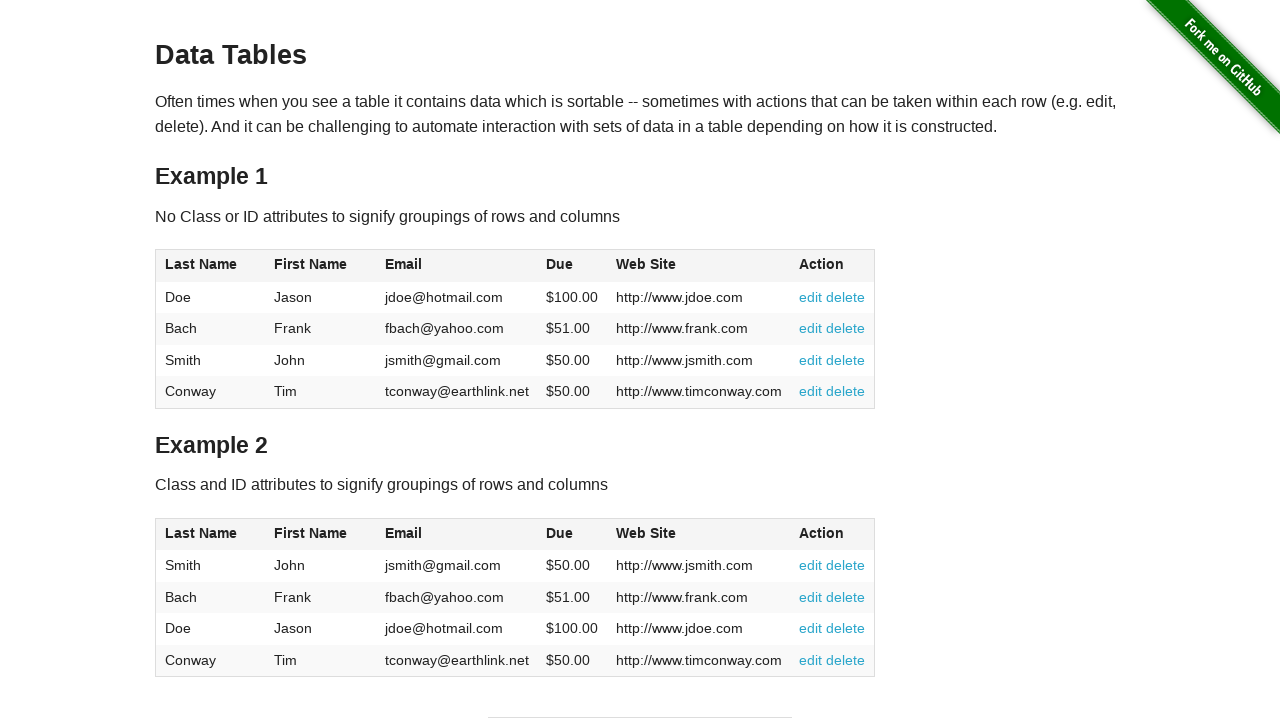

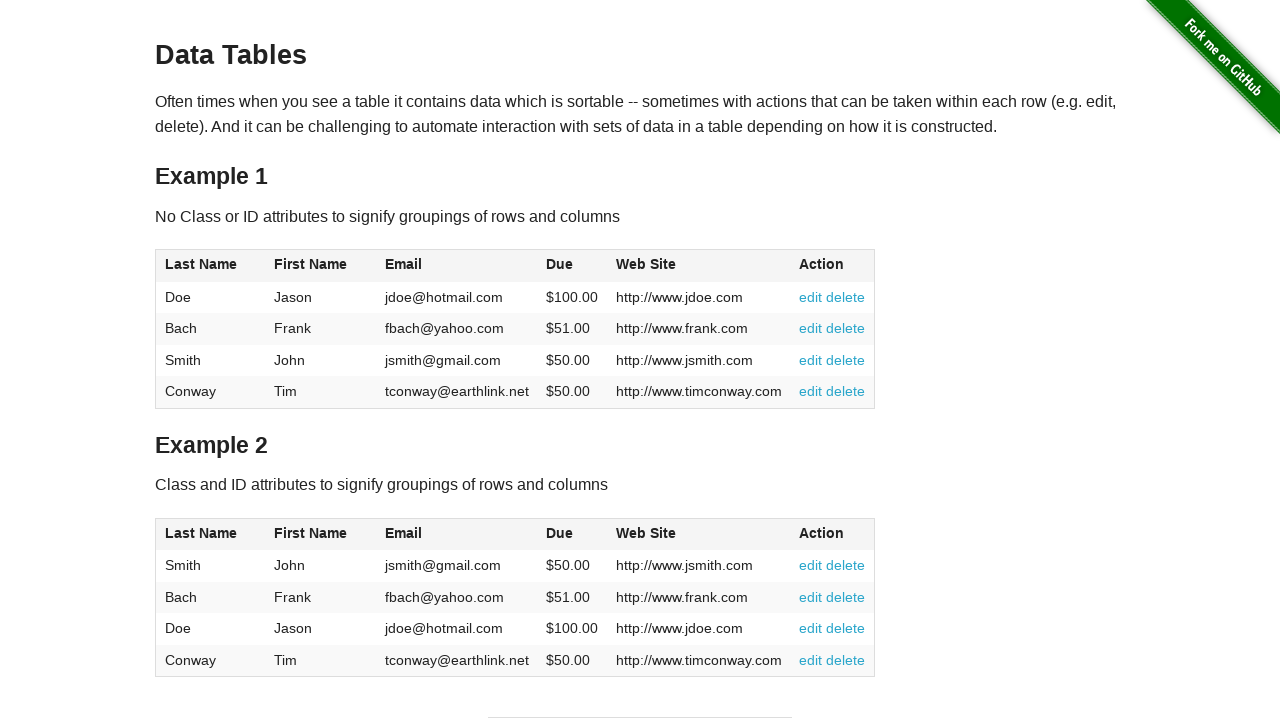